Tests sorting the Due column in ascending order on the second table using semantic class selectors instead of pseudo-classes.

Starting URL: http://the-internet.herokuapp.com/tables

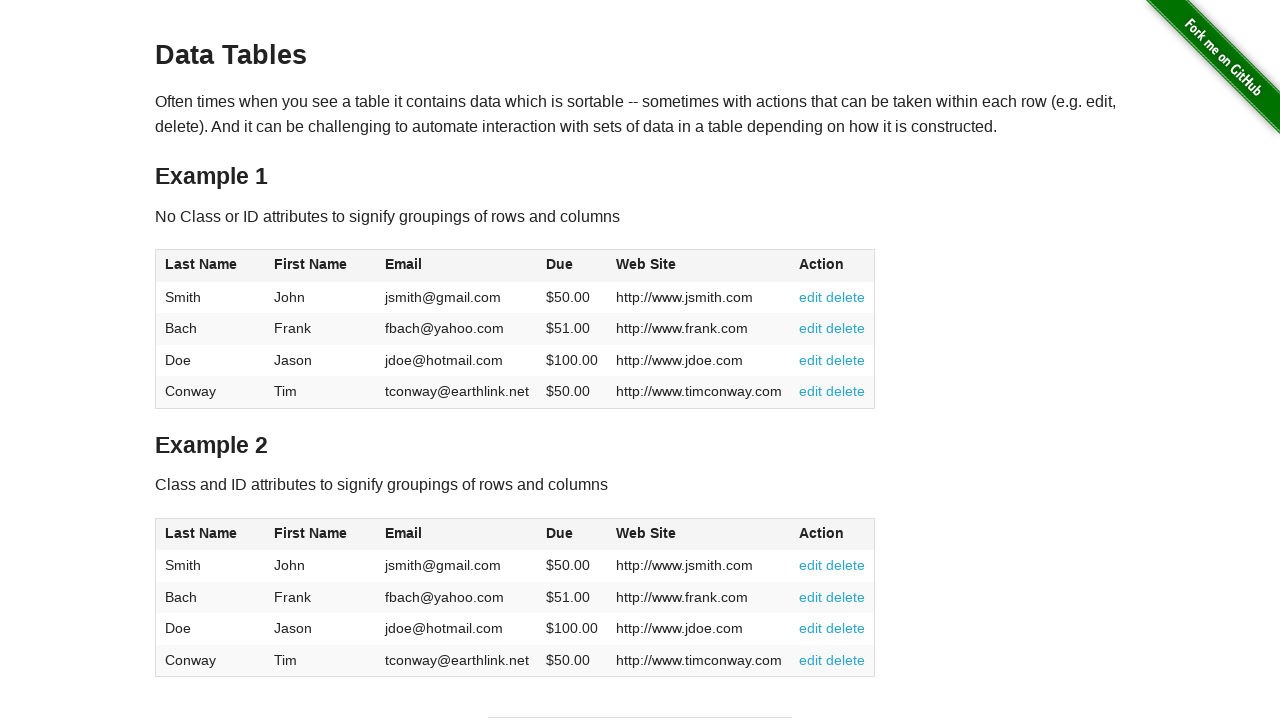

Clicked Due column header in table 2 to sort at (560, 533) on #table2 thead .dues
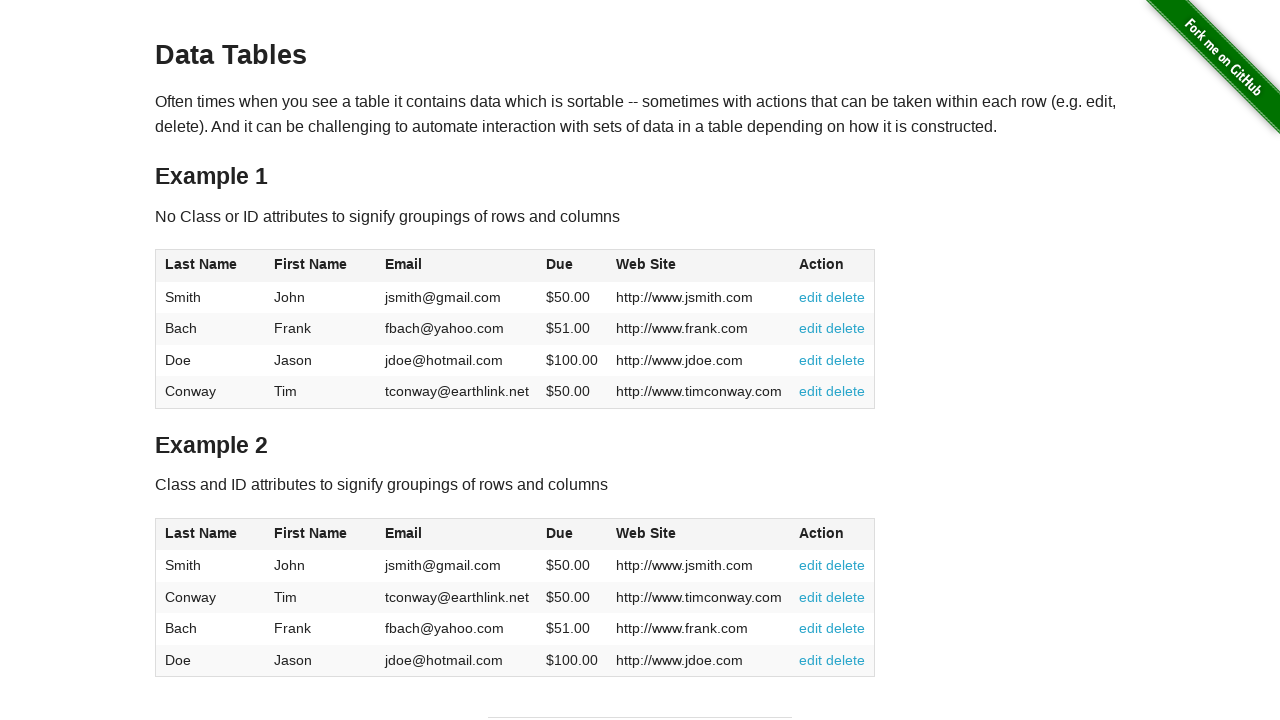

Waited for Due column values to load in table 2
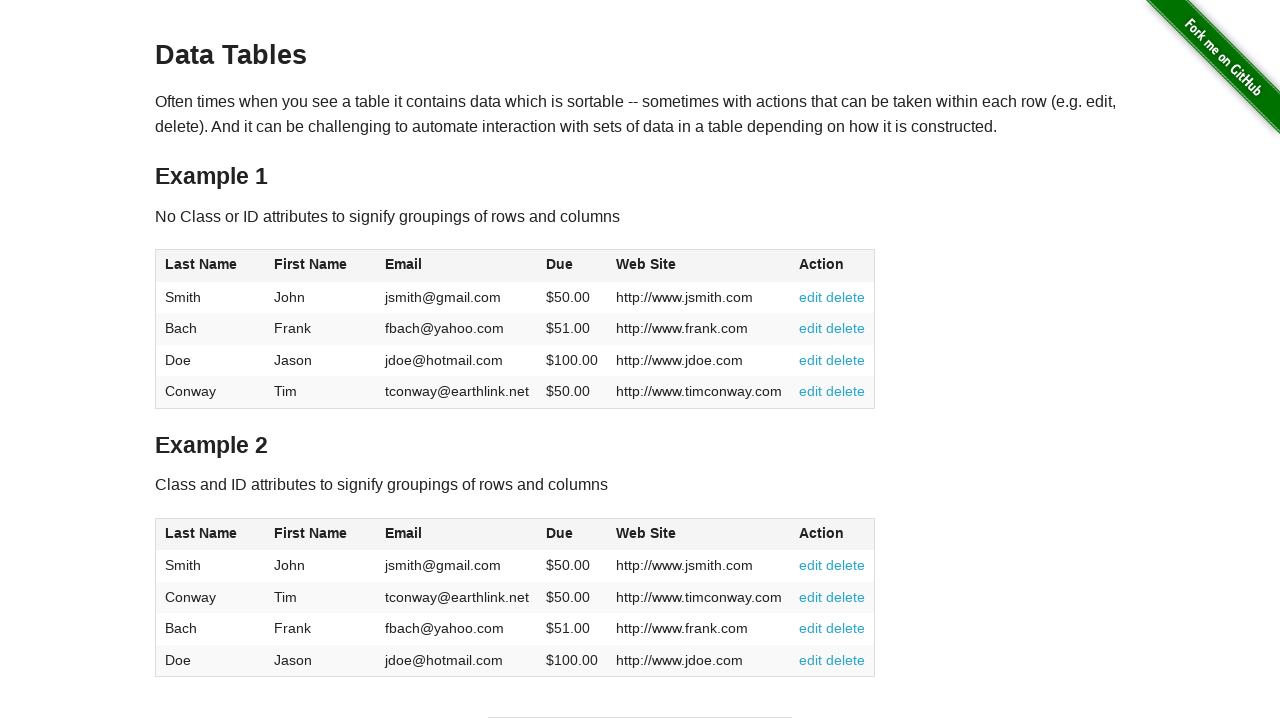

Retrieved all Due column elements from table 2
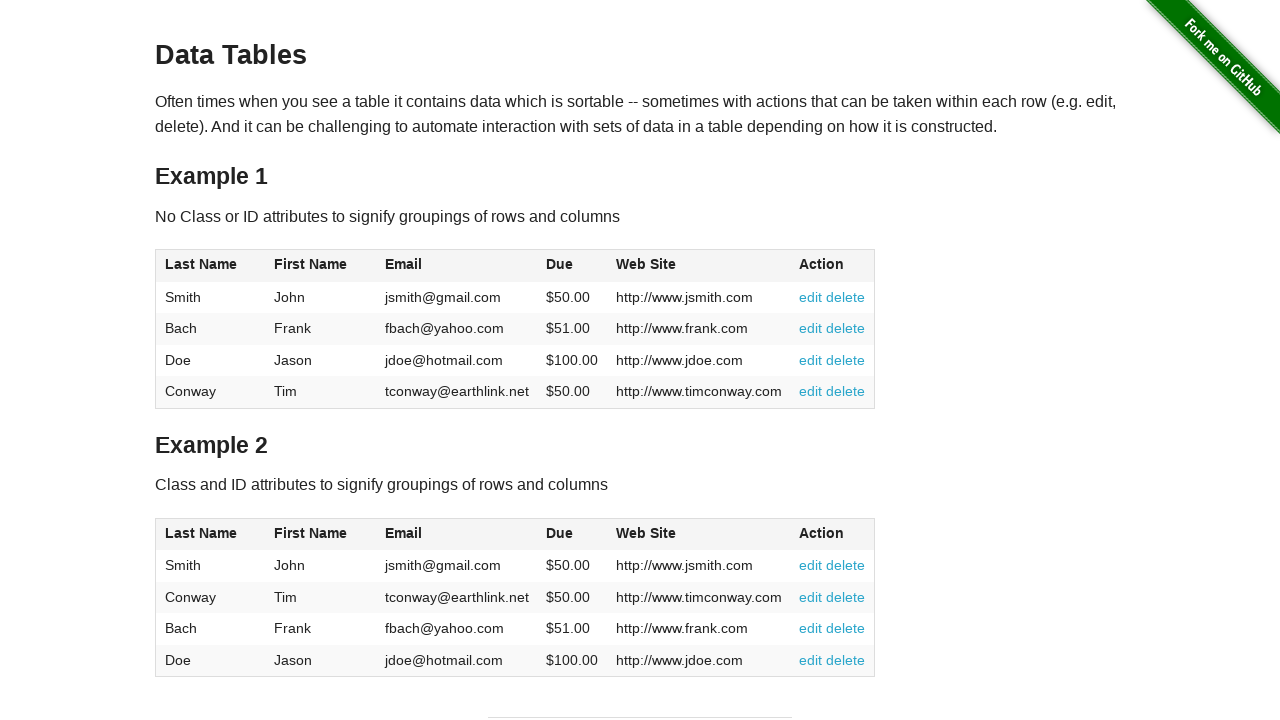

Extracted and converted Due values to floats
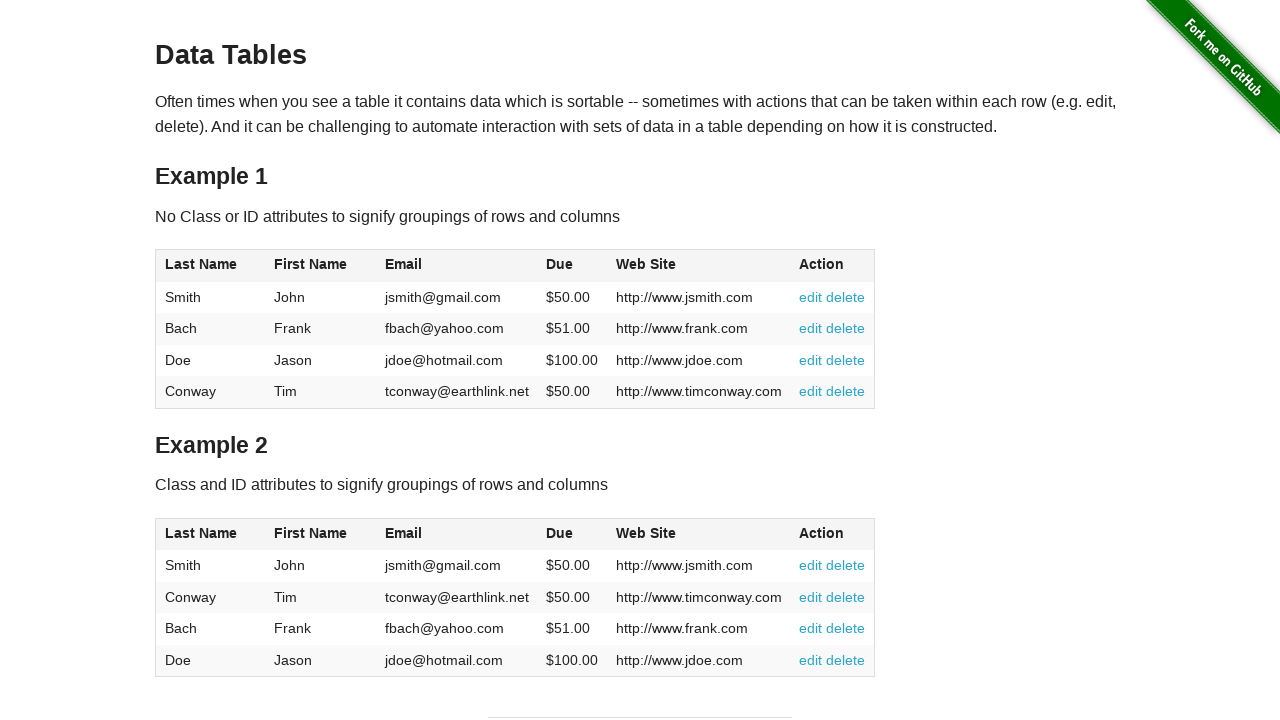

Verified Due column is sorted in ascending order
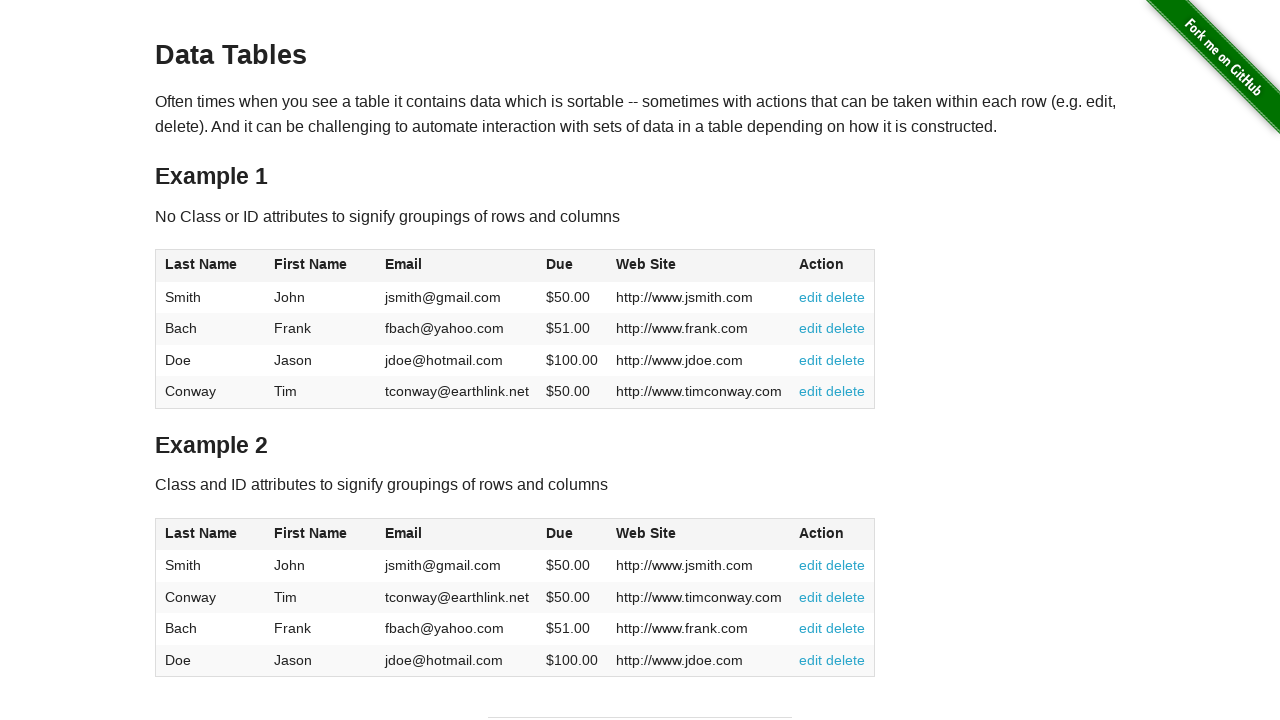

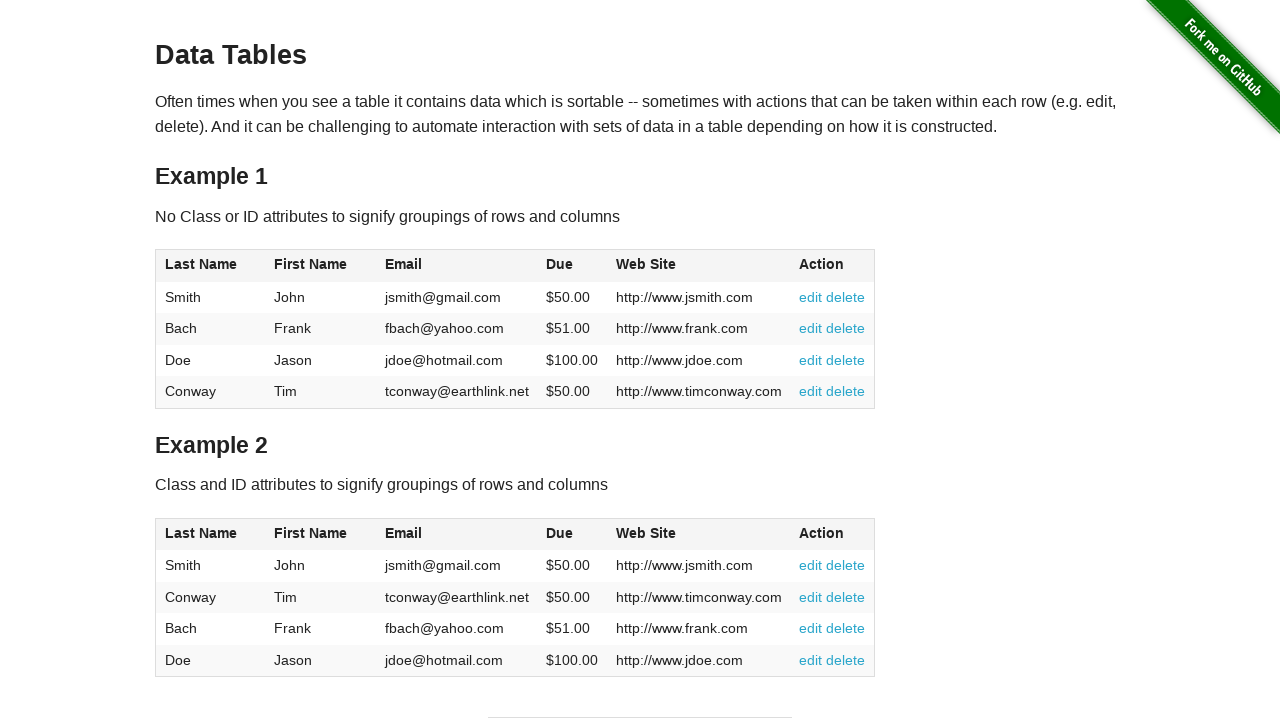